Navigates to anhtester.com, clicks on "Website Testing" module, retrieves page title and domain, and shows an alert

Starting URL: https://anhtester.com/

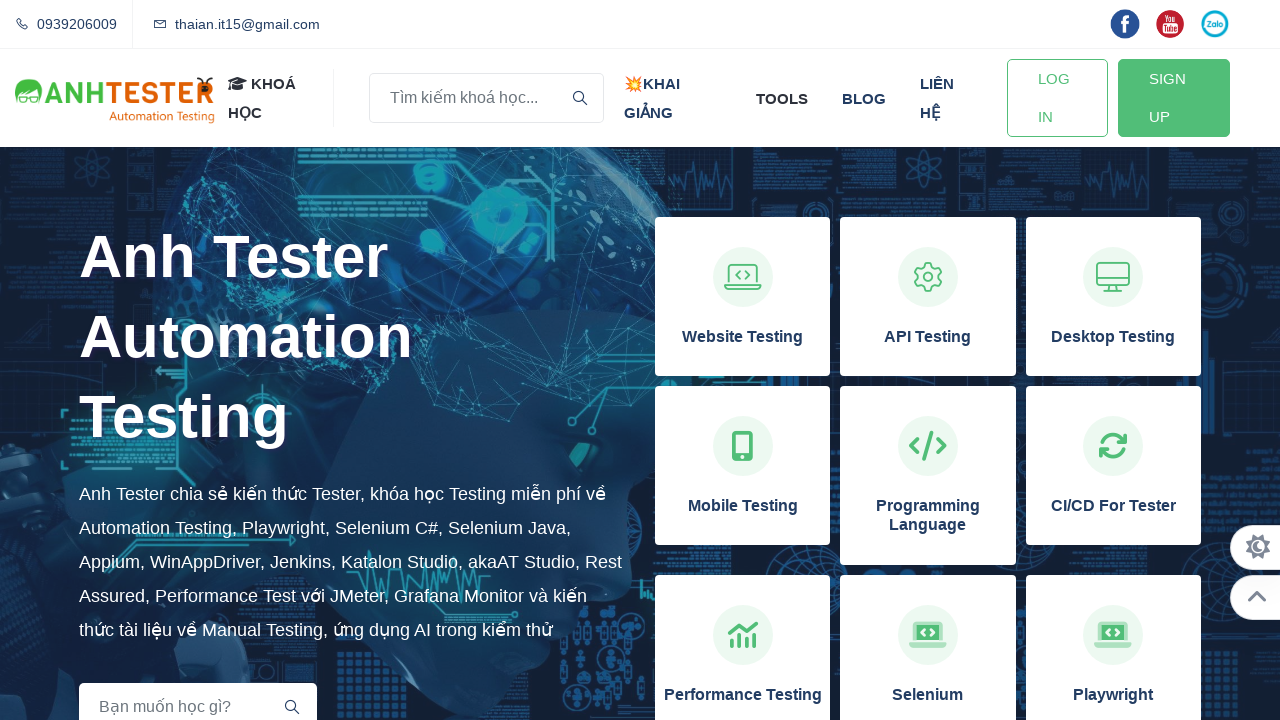

Clicked on 'Website Testing' module at (743, 337) on xpath=//h3[normalize-space()='Website Testing']
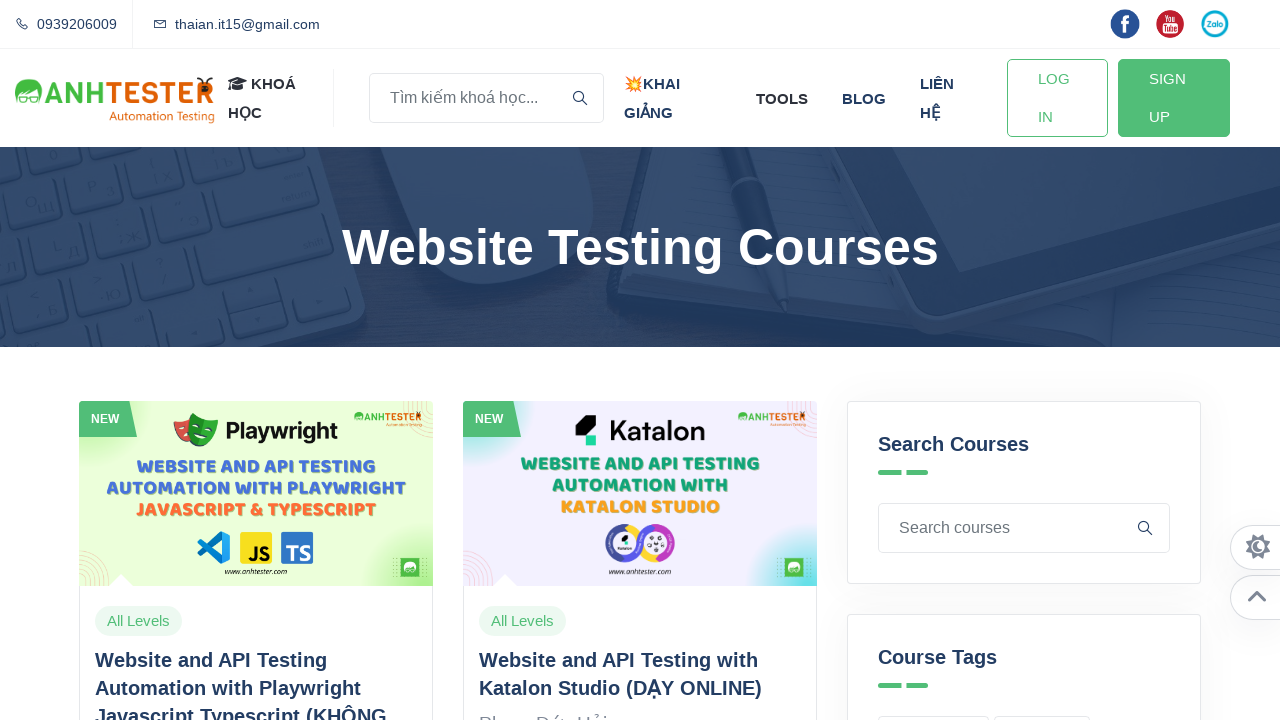

Retrieved page title: Website Automation Testing Courses | Anh Tester
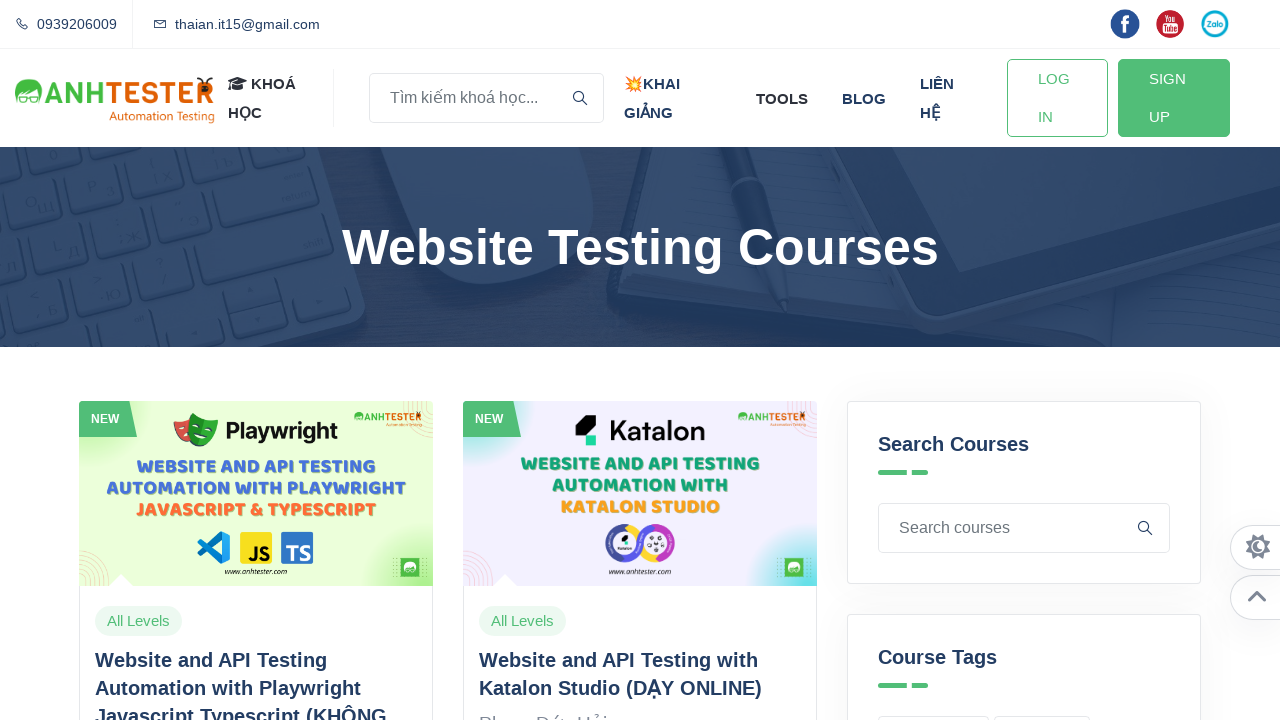

Retrieved domain: anhtester.com
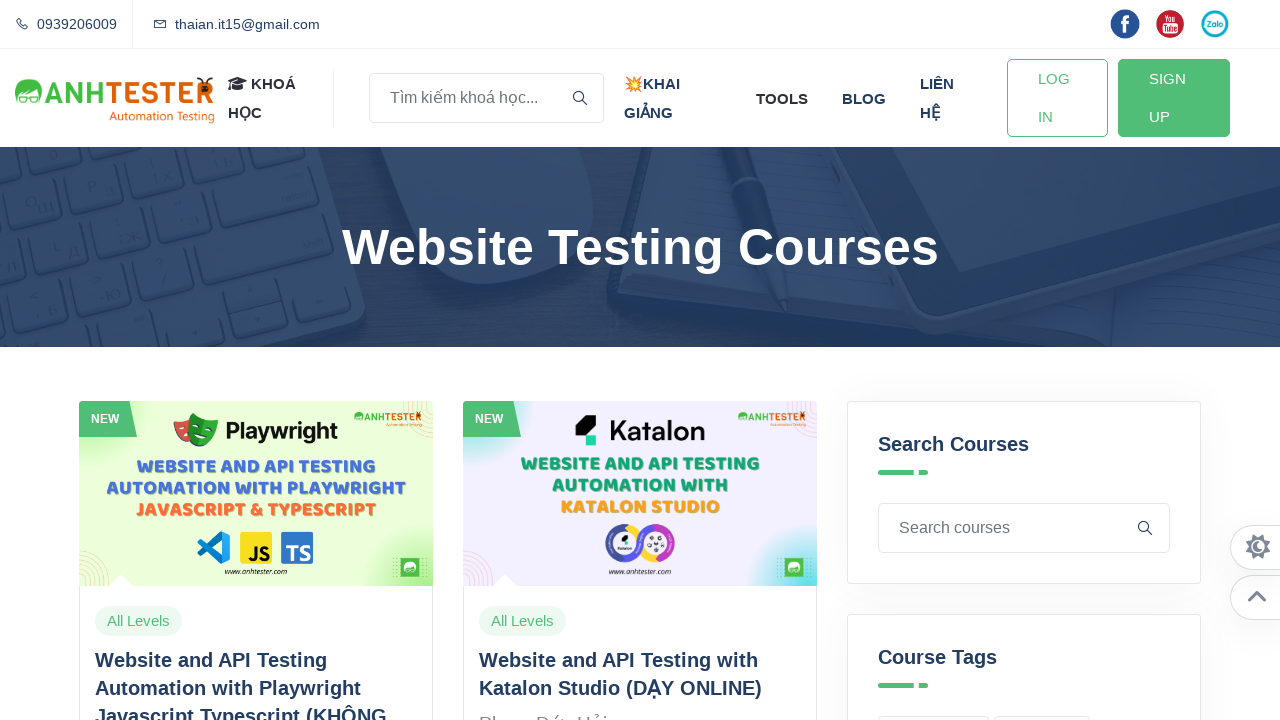

Triggered alert dialog 'Successfully Logged In'
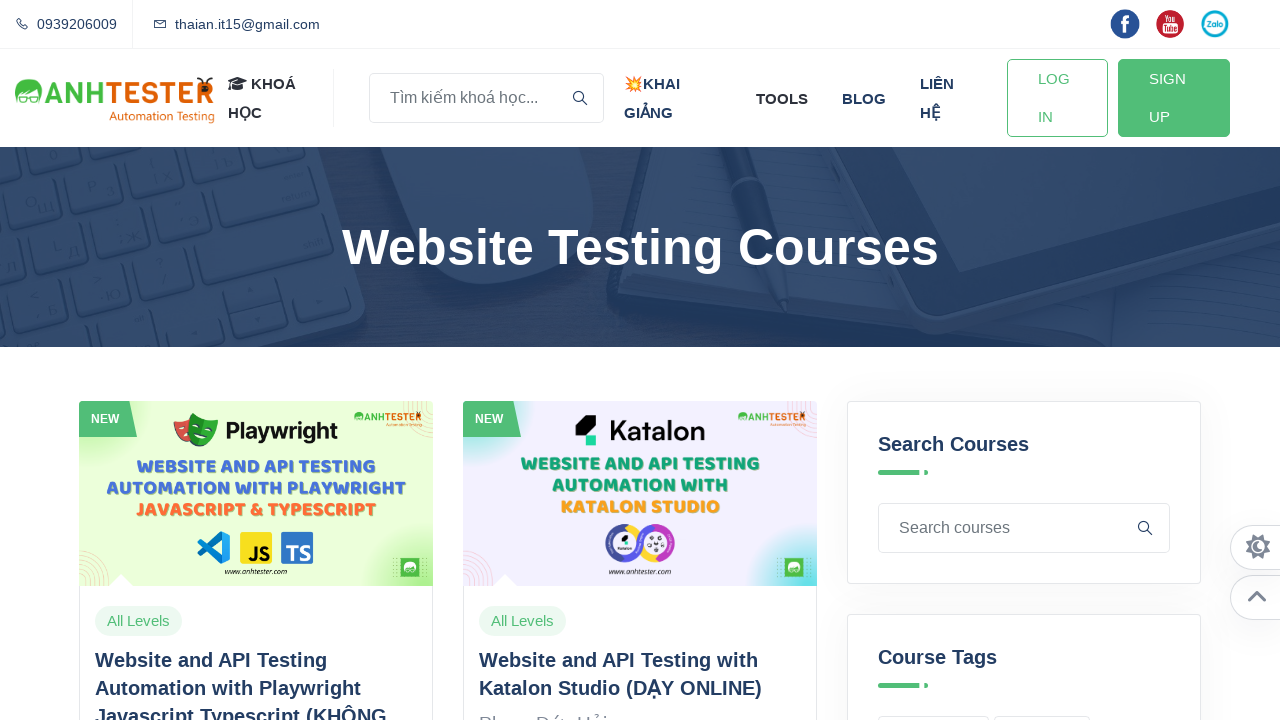

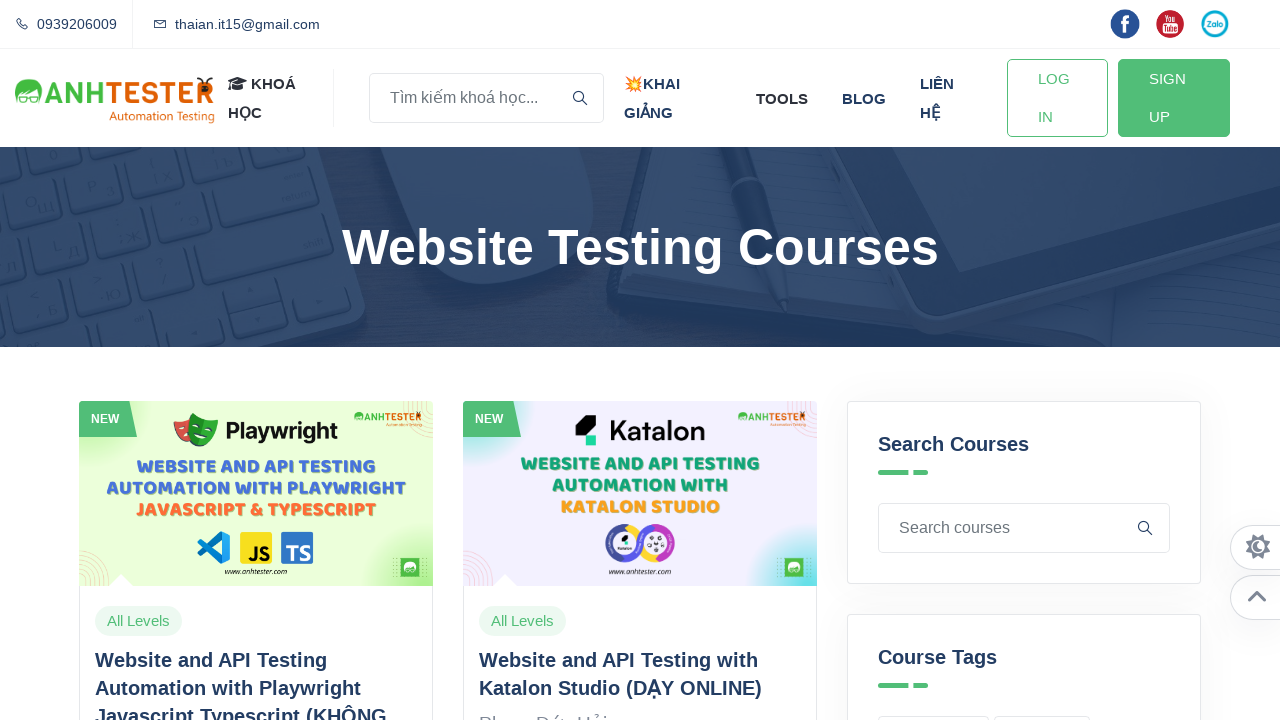